Tests attribute manipulation on a test page by finding elements by class name and clicking a button to add attributes

Starting URL: https://testpages.herokuapp.com/styled/attributes-test.html

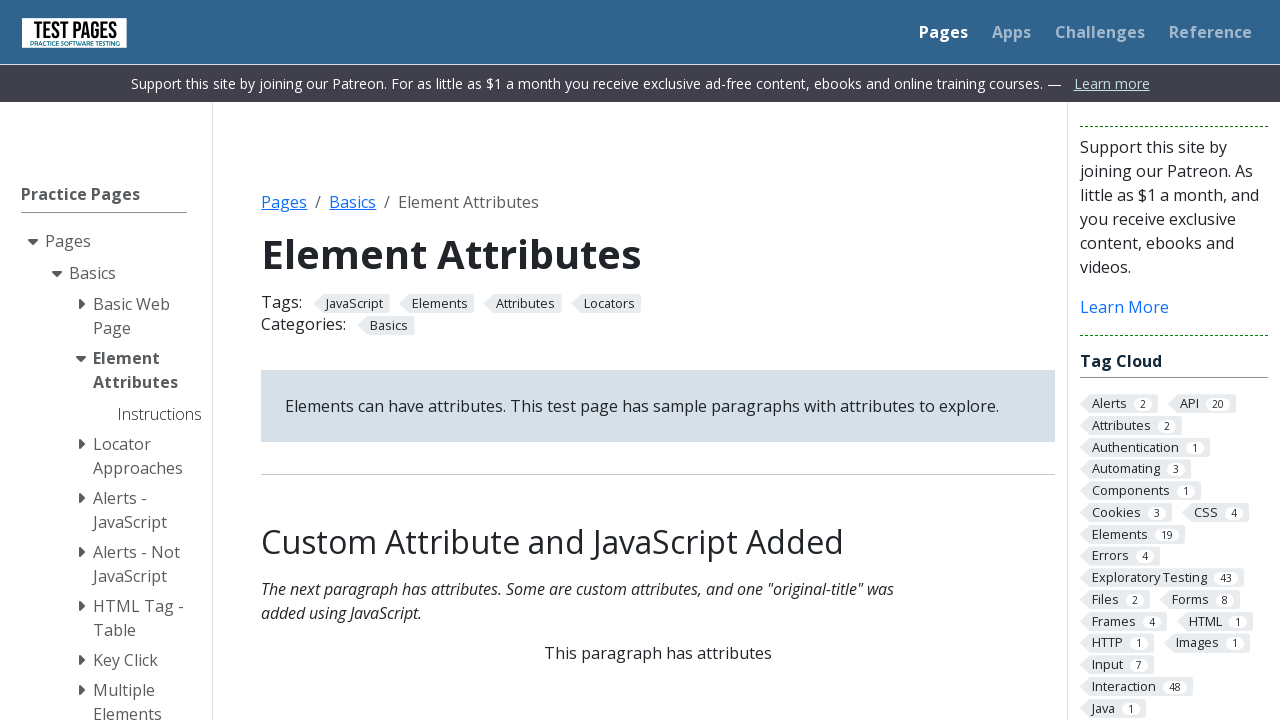

Navigated to attributes test page
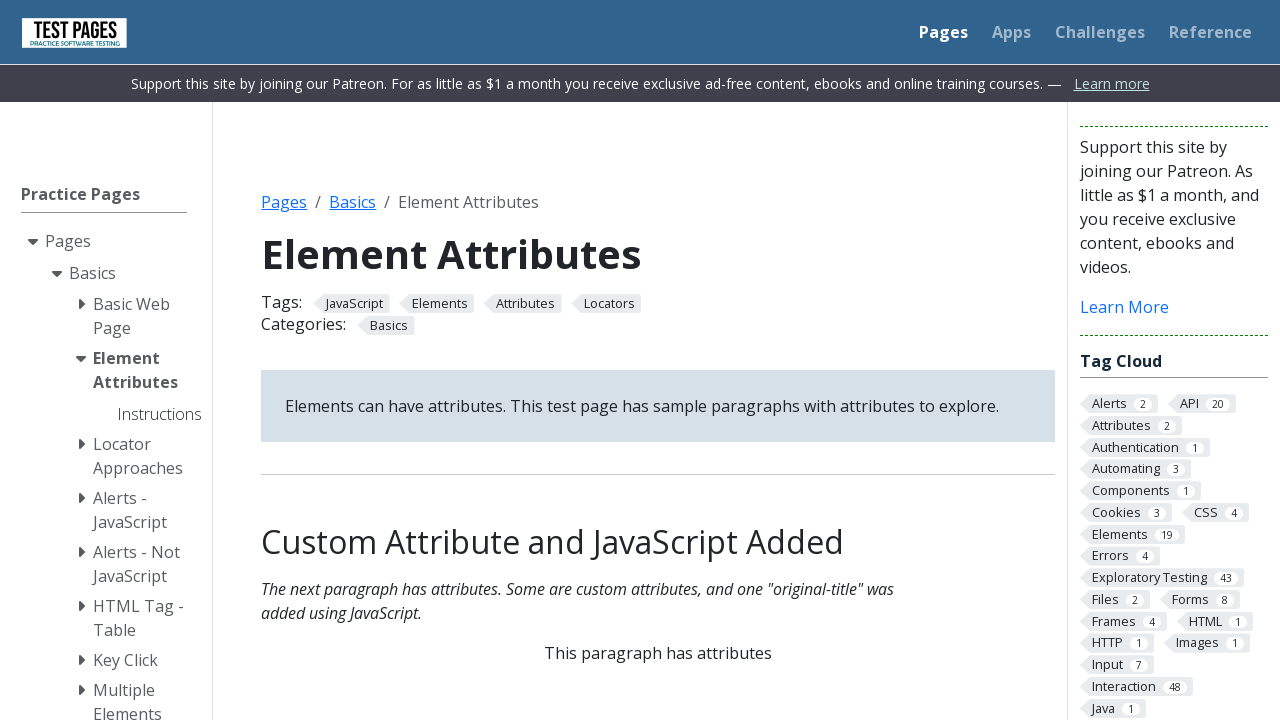

Found all elements with class 'class-attribute'
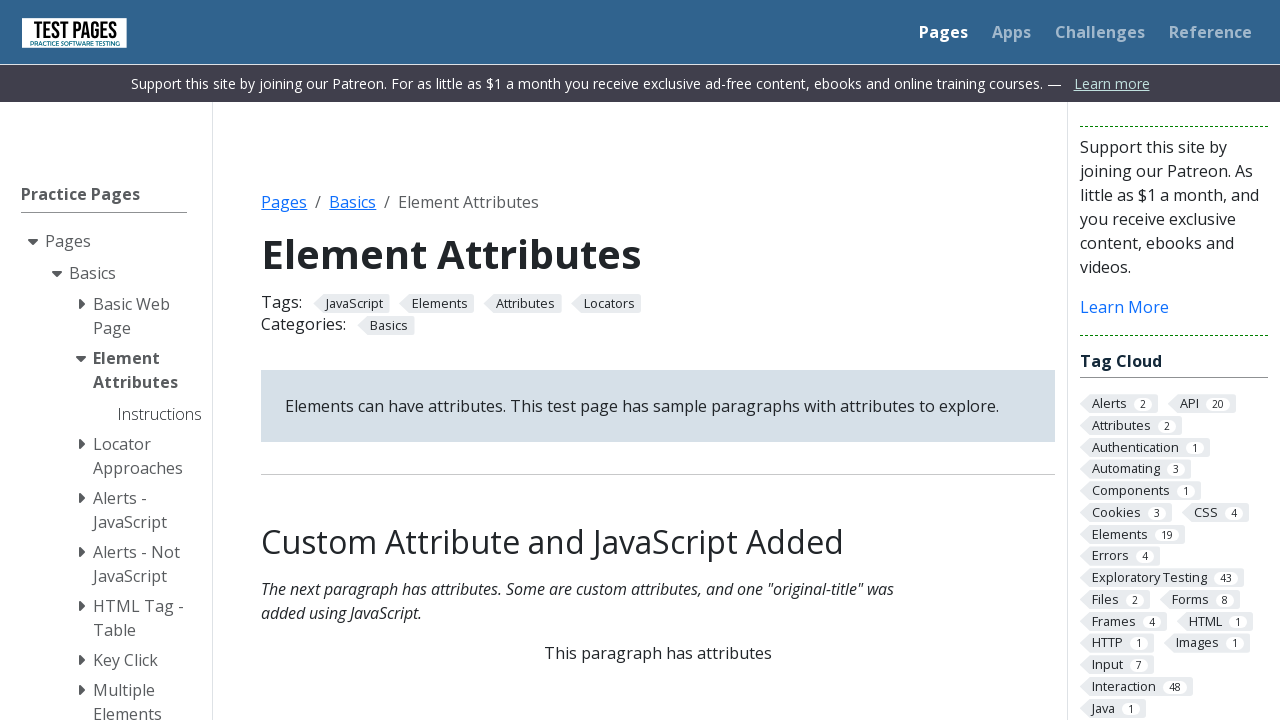

Located the 'Add Another Attribute' button
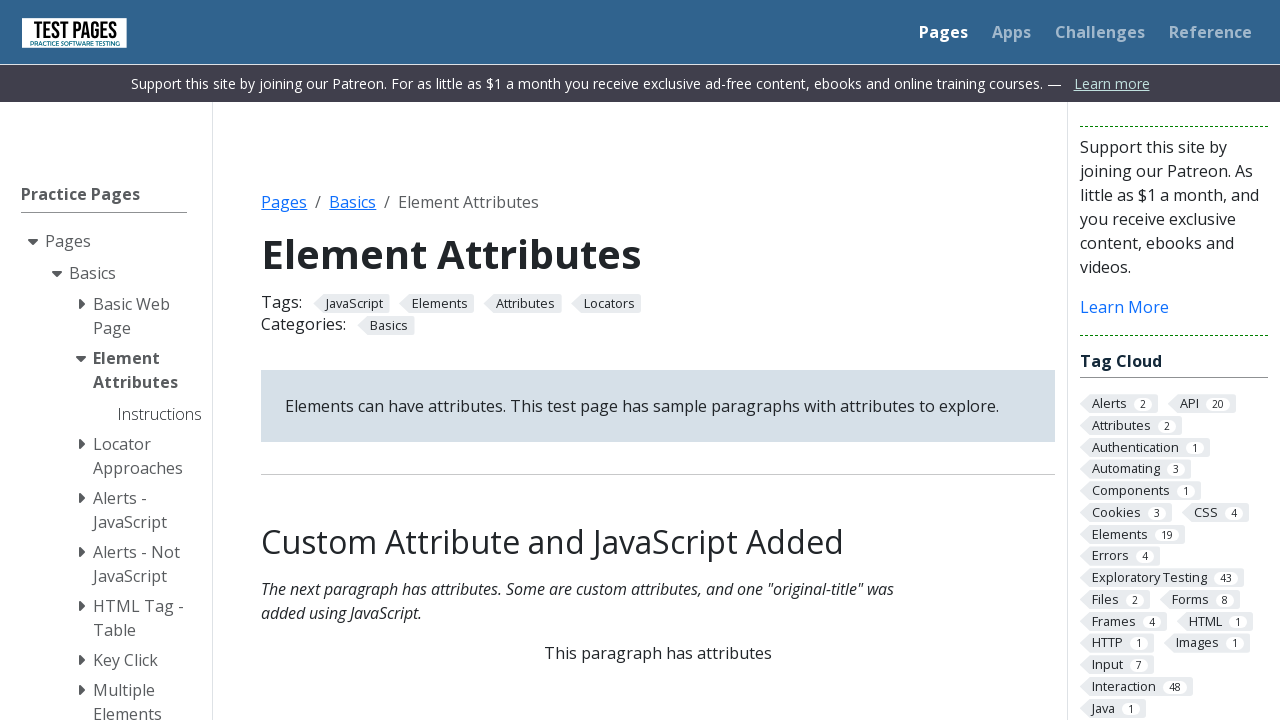

Scrolled button into view if needed
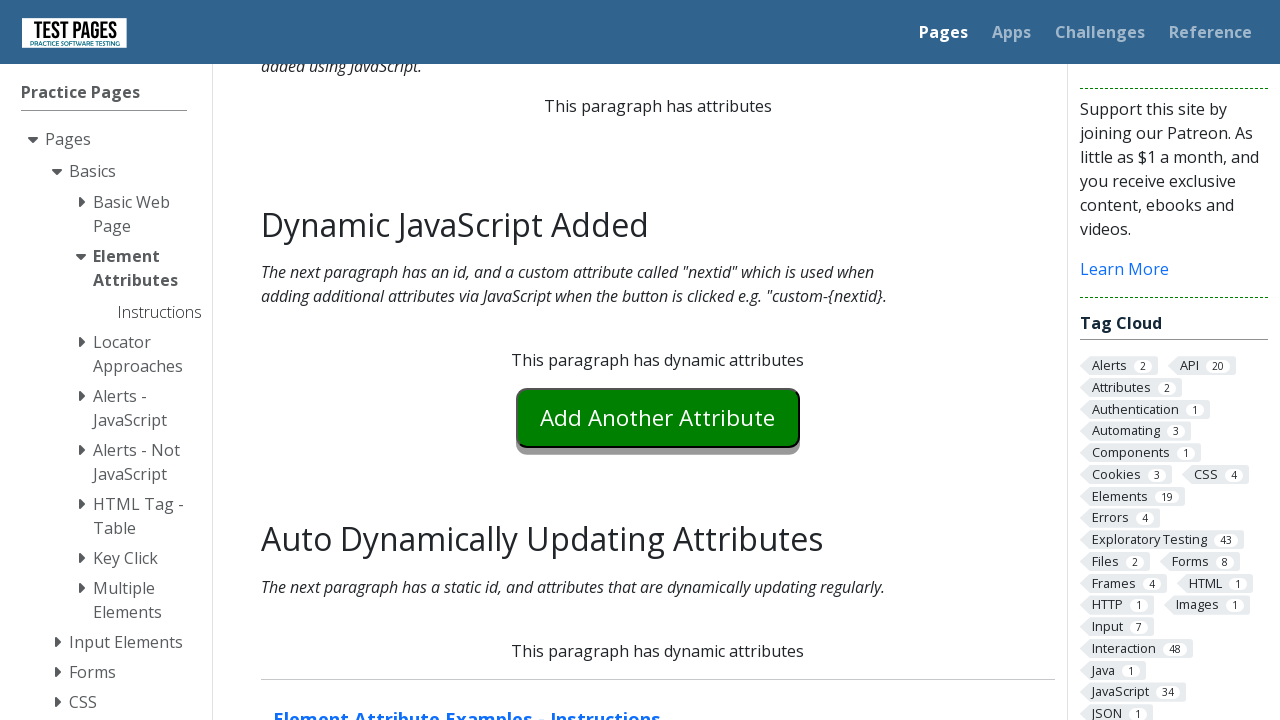

Clicked the 'Add Another Attribute' button at (658, 360) on #jsattributes
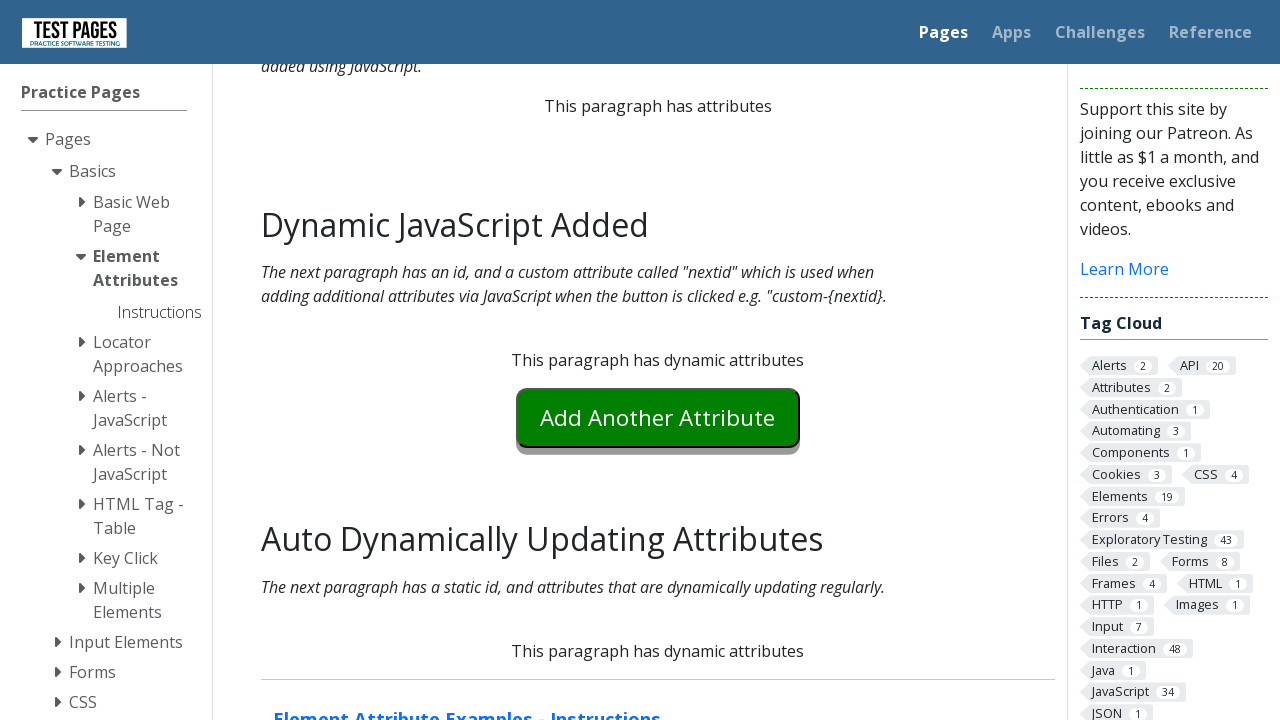

Retrieved 'nextid' attribute value: 1
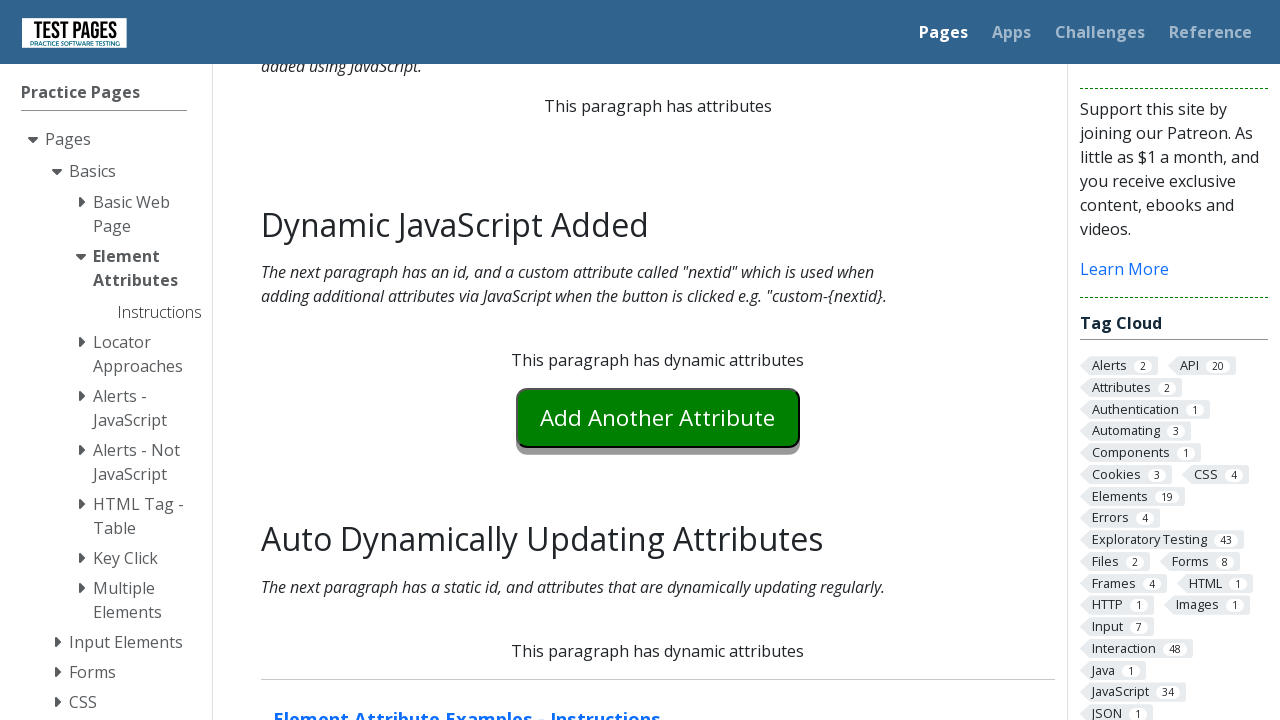

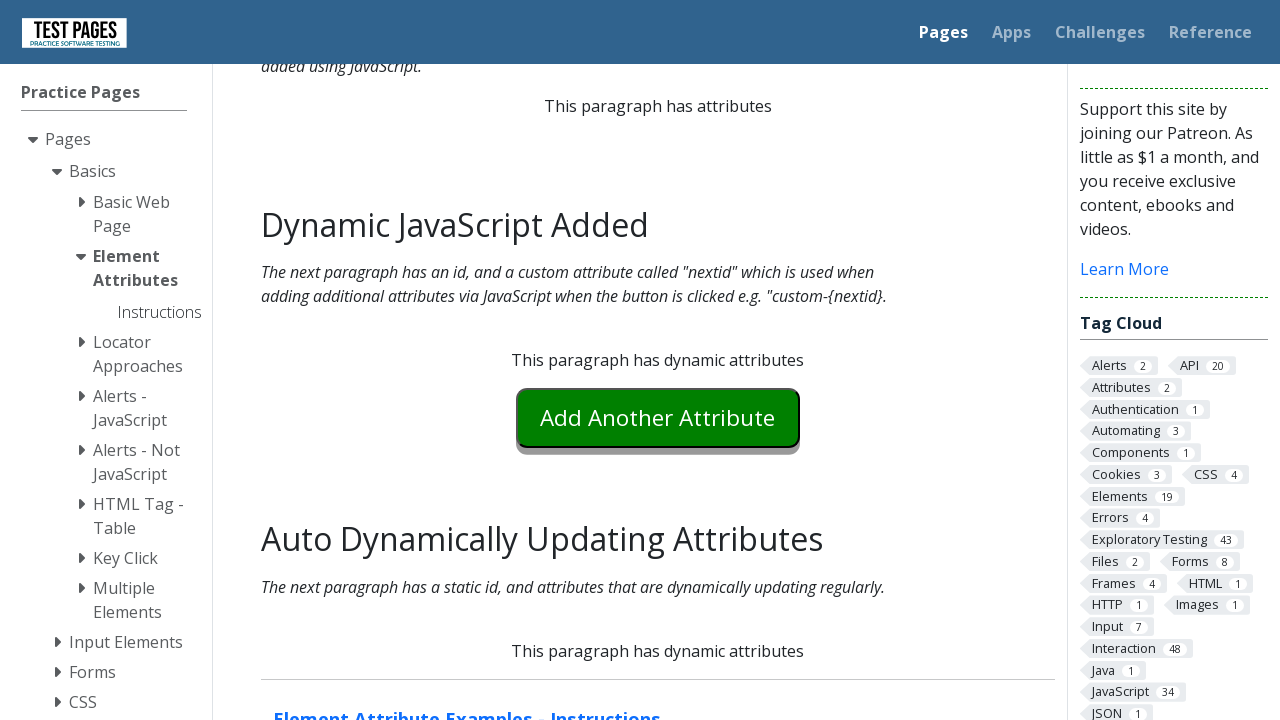